Tests opting out of A/B tests by adding an opt-out cookie before navigating to the split test page, then verifying the opt-out is effective.

Starting URL: http://the-internet.herokuapp.com

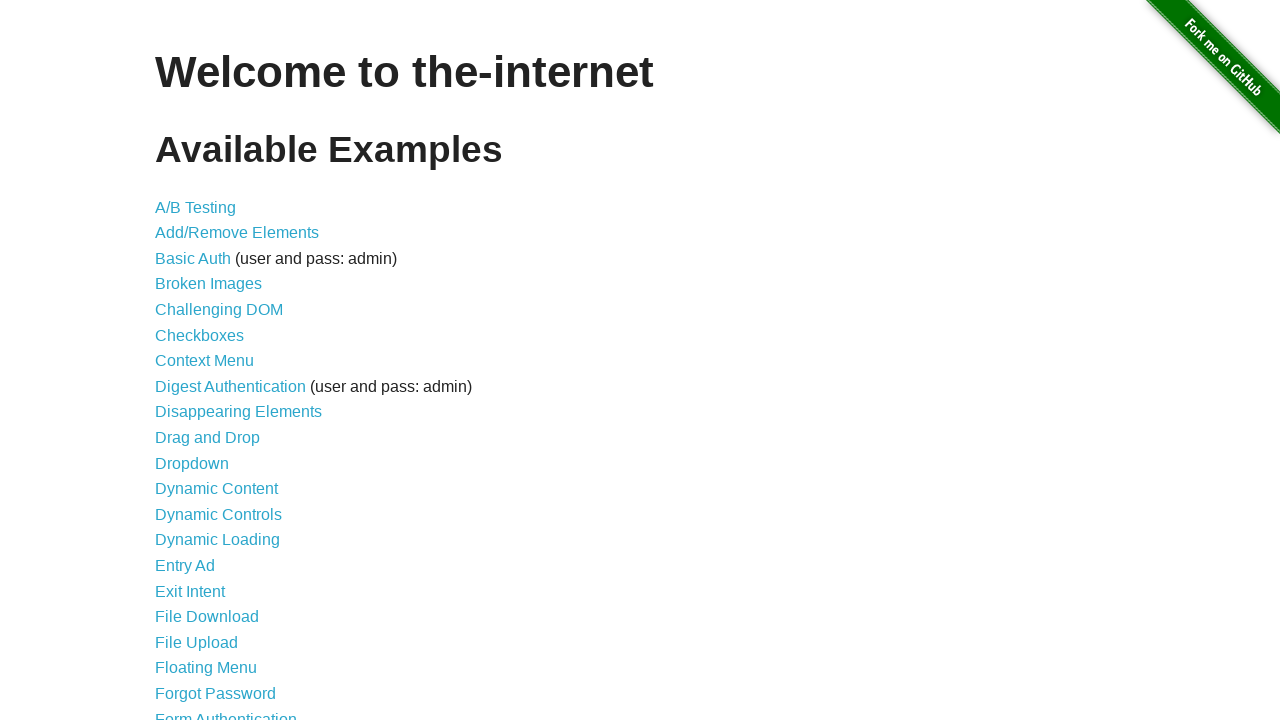

Added optimizelyOptOut cookie with value 'true' to opt out of A/B tests
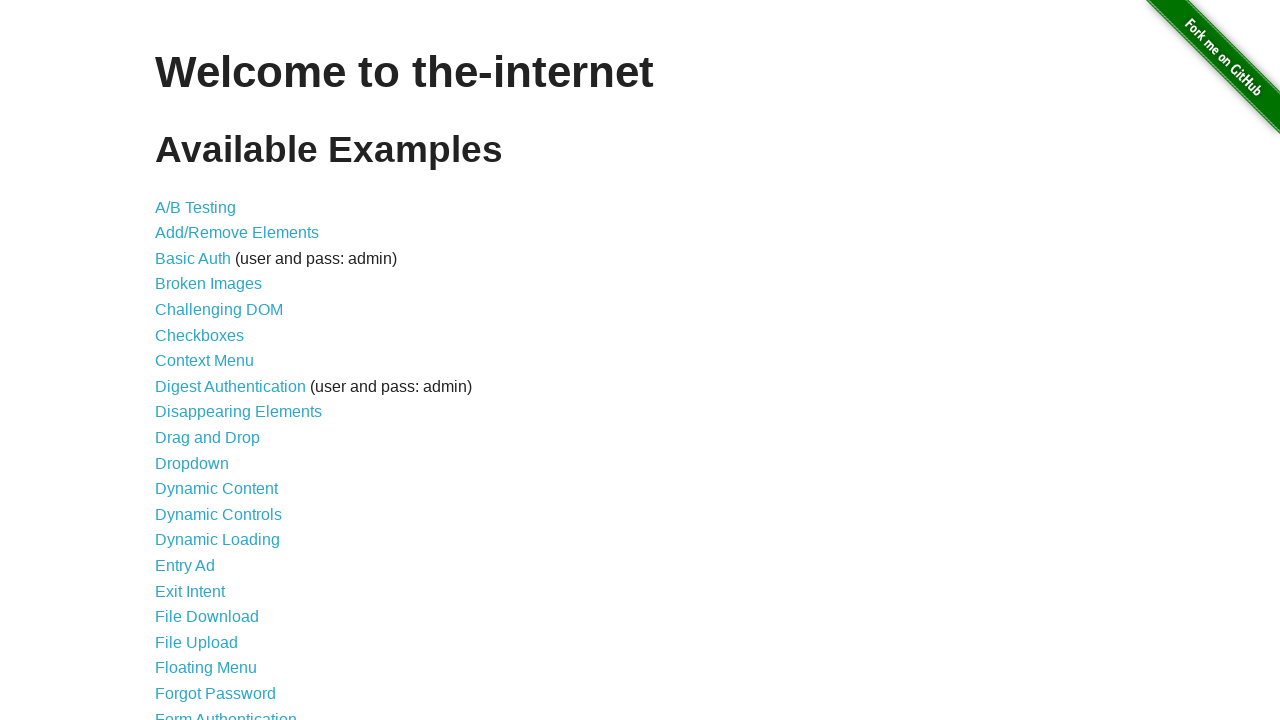

Navigated to A/B test page at http://the-internet.herokuapp.com/abtest
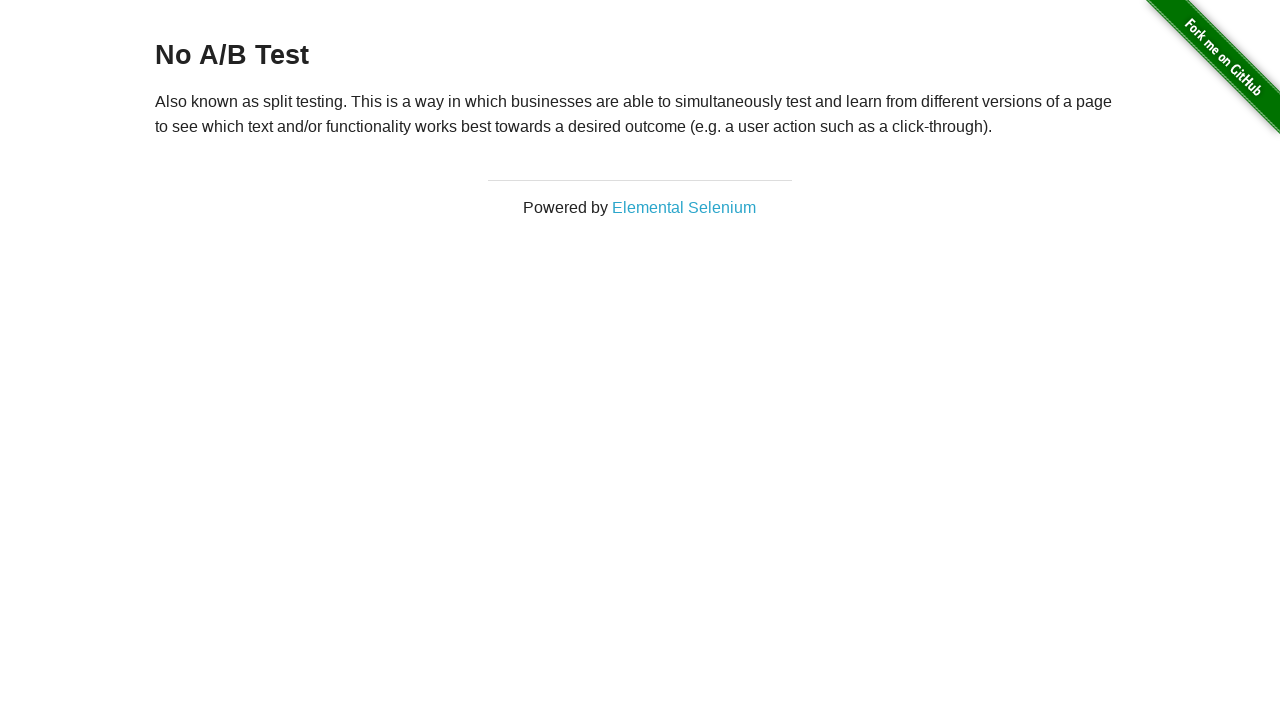

Retrieved heading text from page
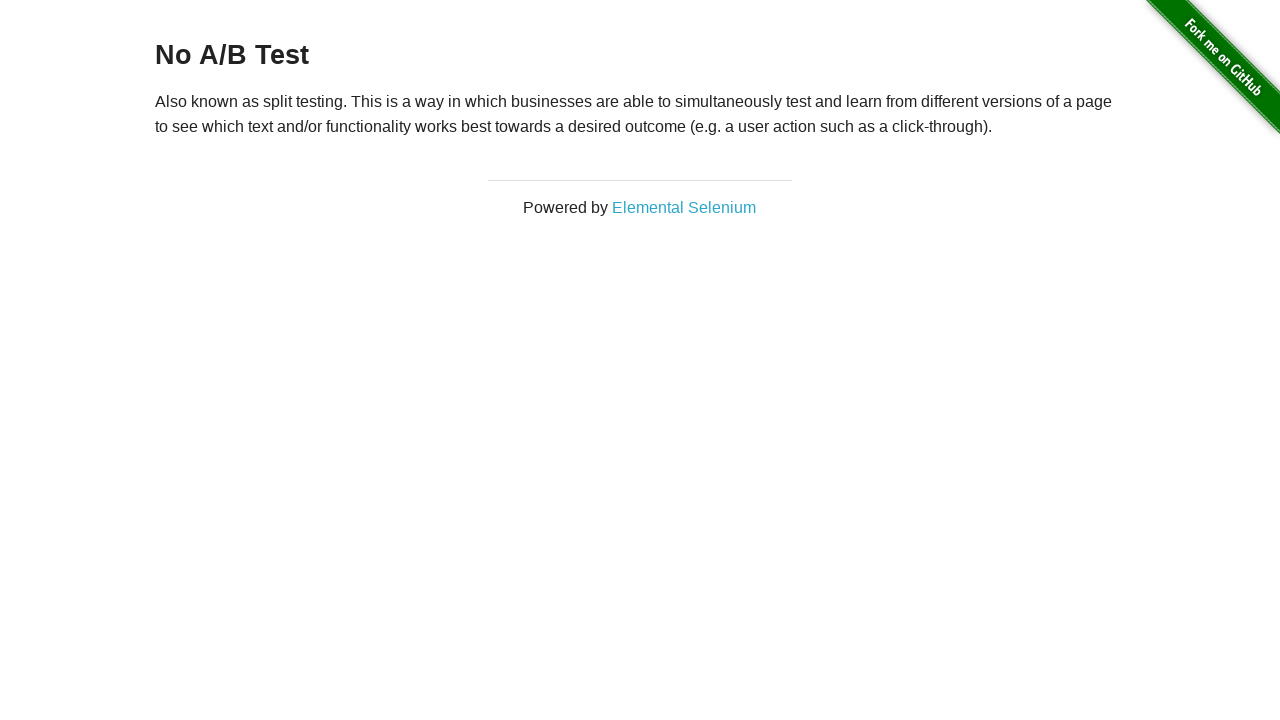

Verified that heading text is 'No A/B Test', confirming opt-out is effective
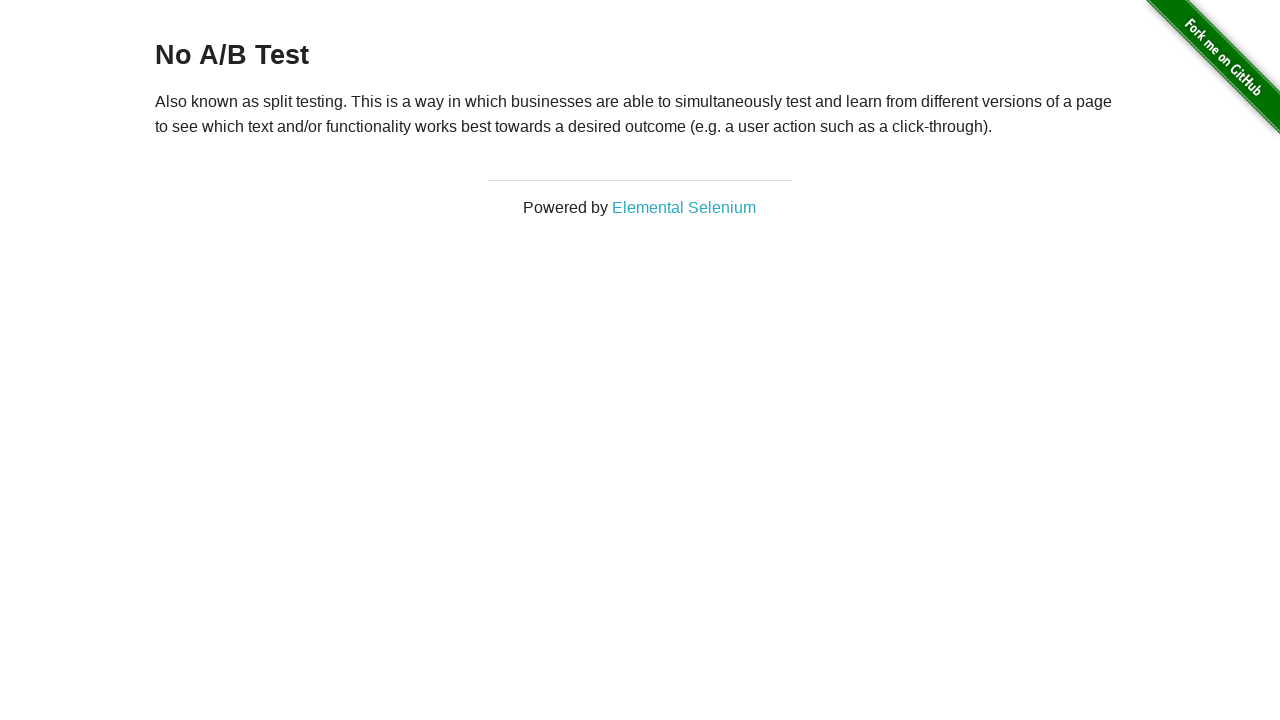

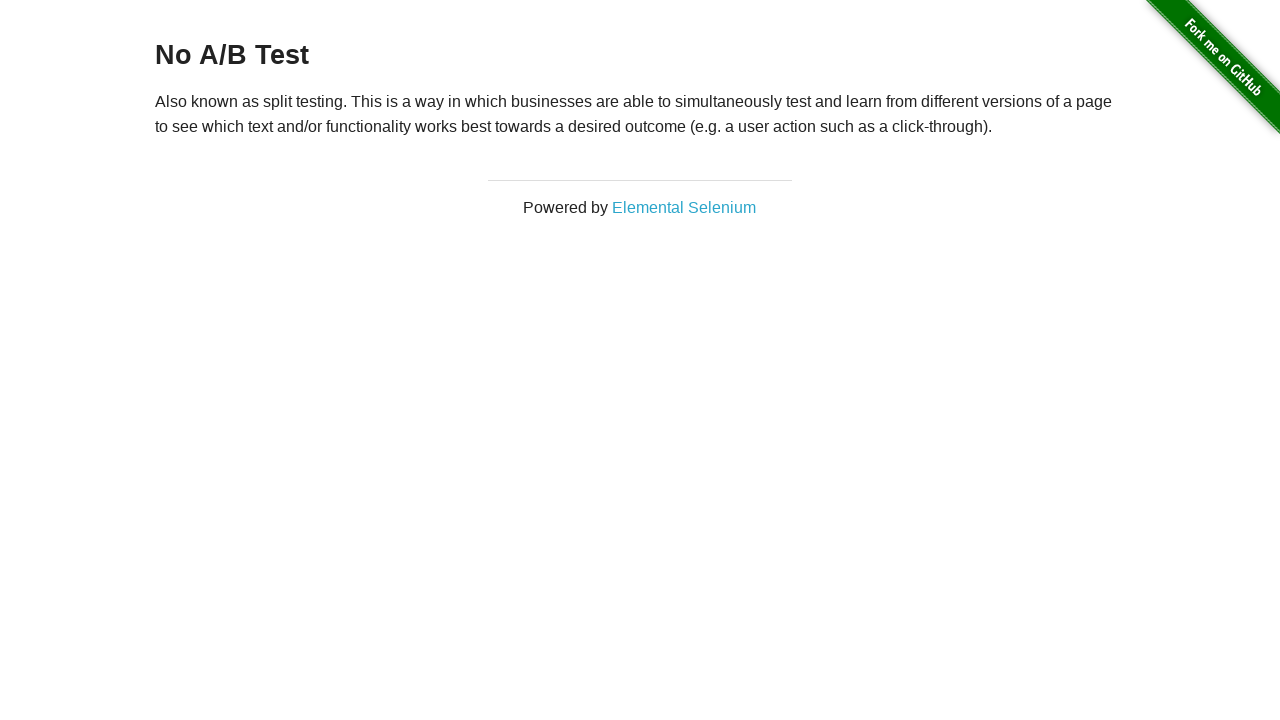